Tests navigation through Google account signup page by clicking help and privacy links, switching between windows, and navigating to the community section

Starting URL: http://accounts.google.com/signup

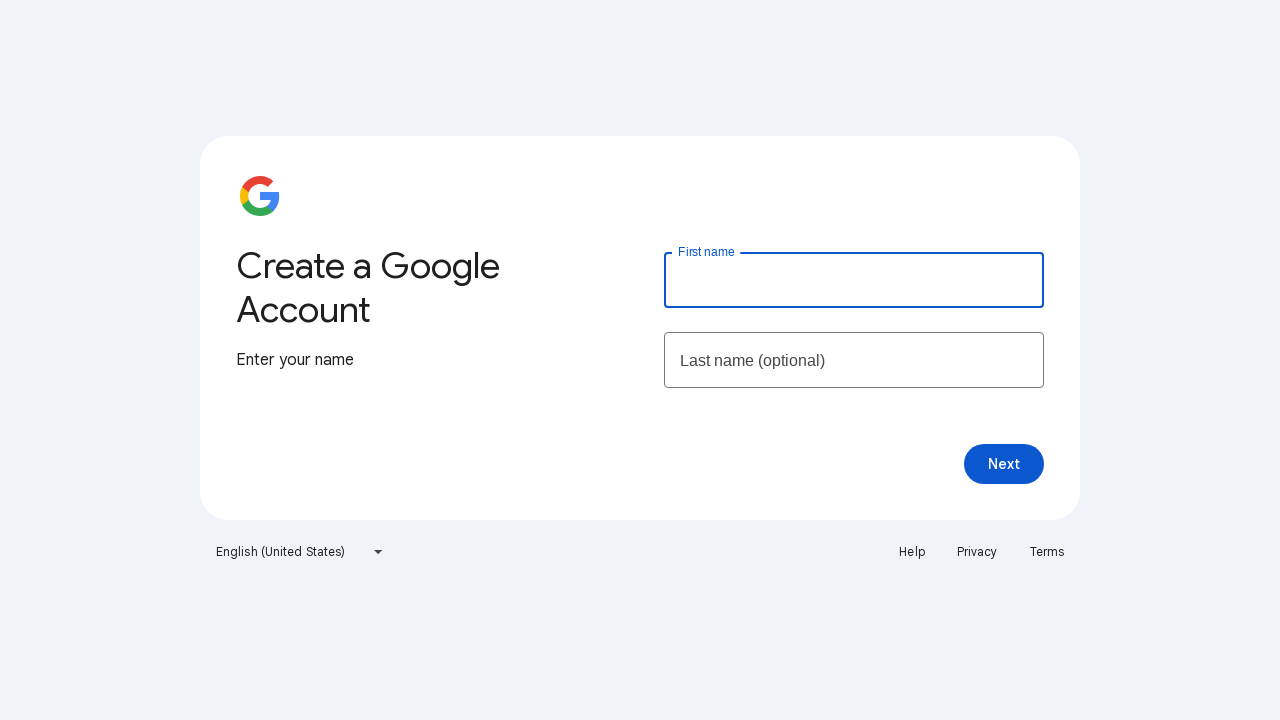

Clicked Help link on Google signup page at (912, 552) on xpath=//a[text()='Help']
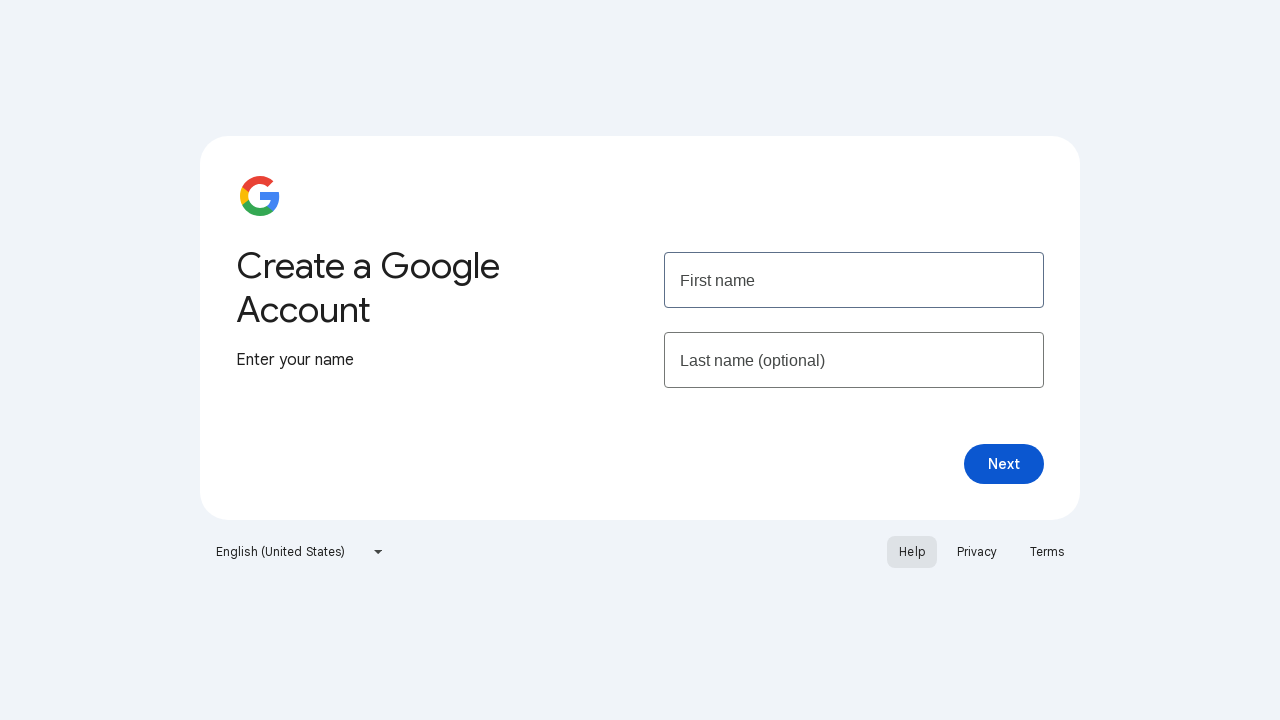

Clicked Privacy link at (977, 552) on xpath=//a[text()='Privacy']
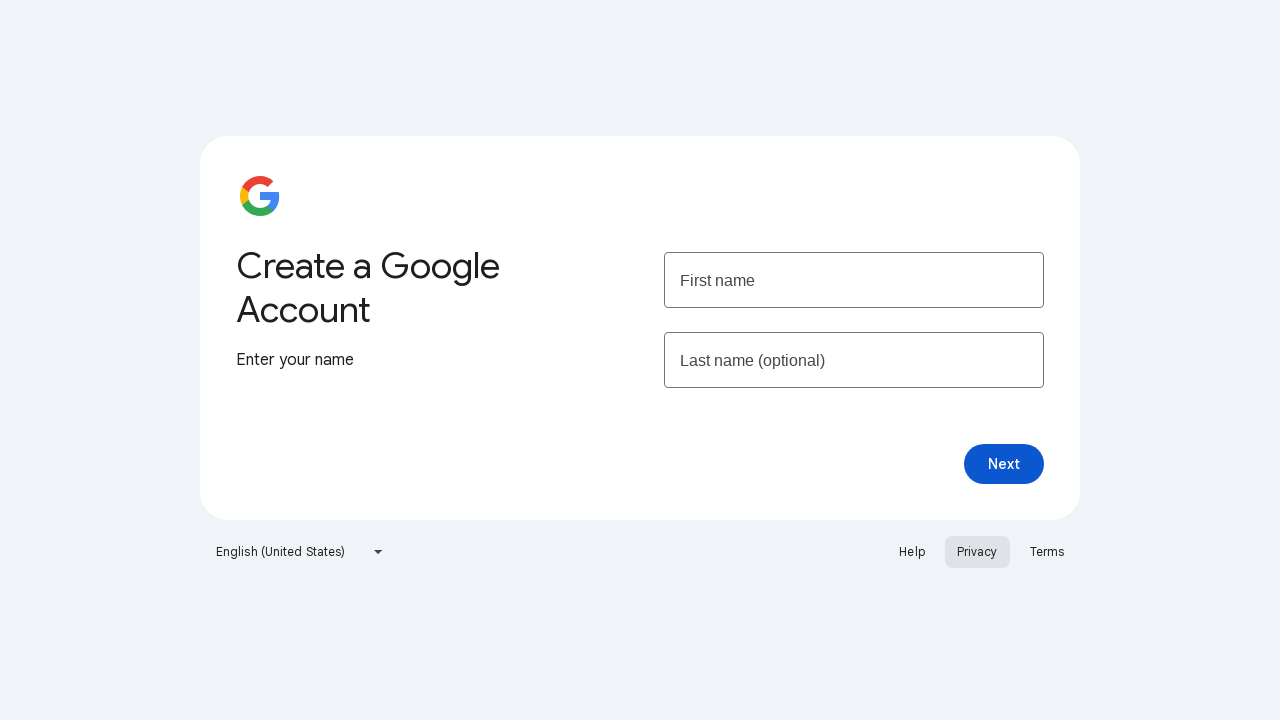

New window opened after Privacy link click
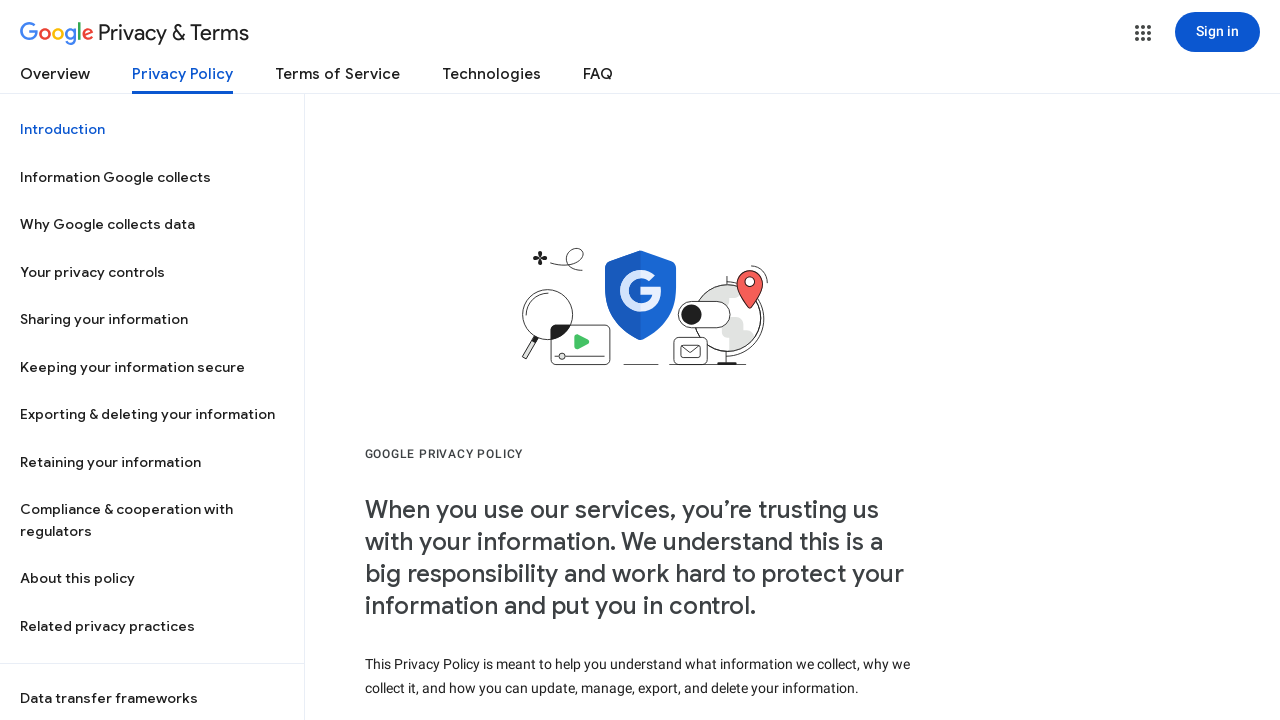

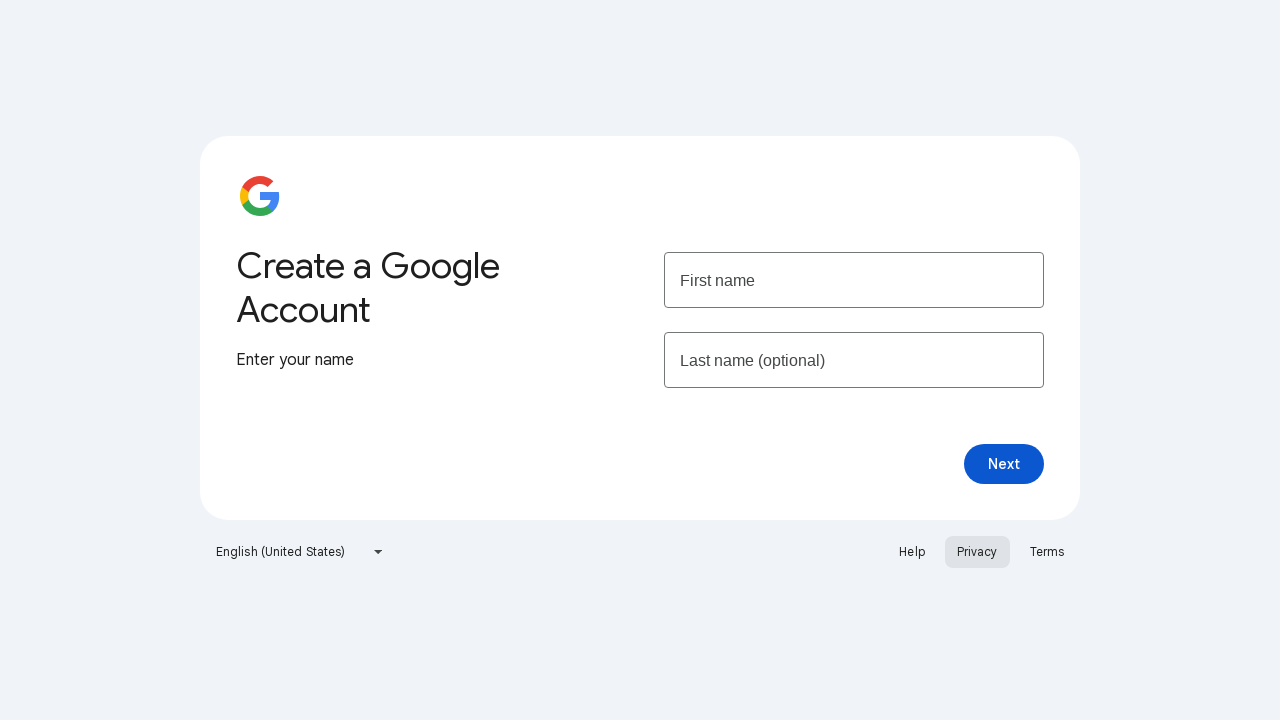